Tests a dynamic dropdown on a flight booking practice page by clicking to open the passenger selector, incrementing the child passenger count 3 times, and closing the dropdown.

Starting URL: https://rahulshettyacademy.com/dropdownsPractise/

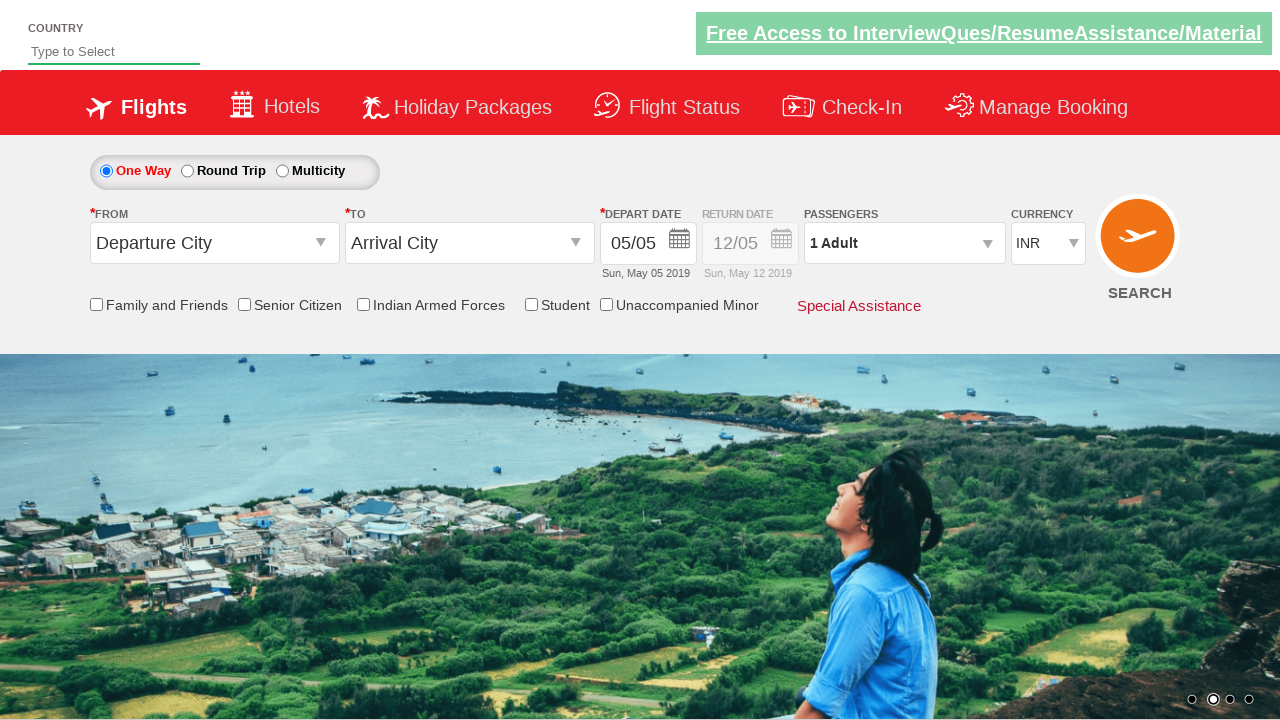

Clicked on passenger info dropdown to open passenger selector at (904, 243) on xpath=//div[@id='divpaxinfo']
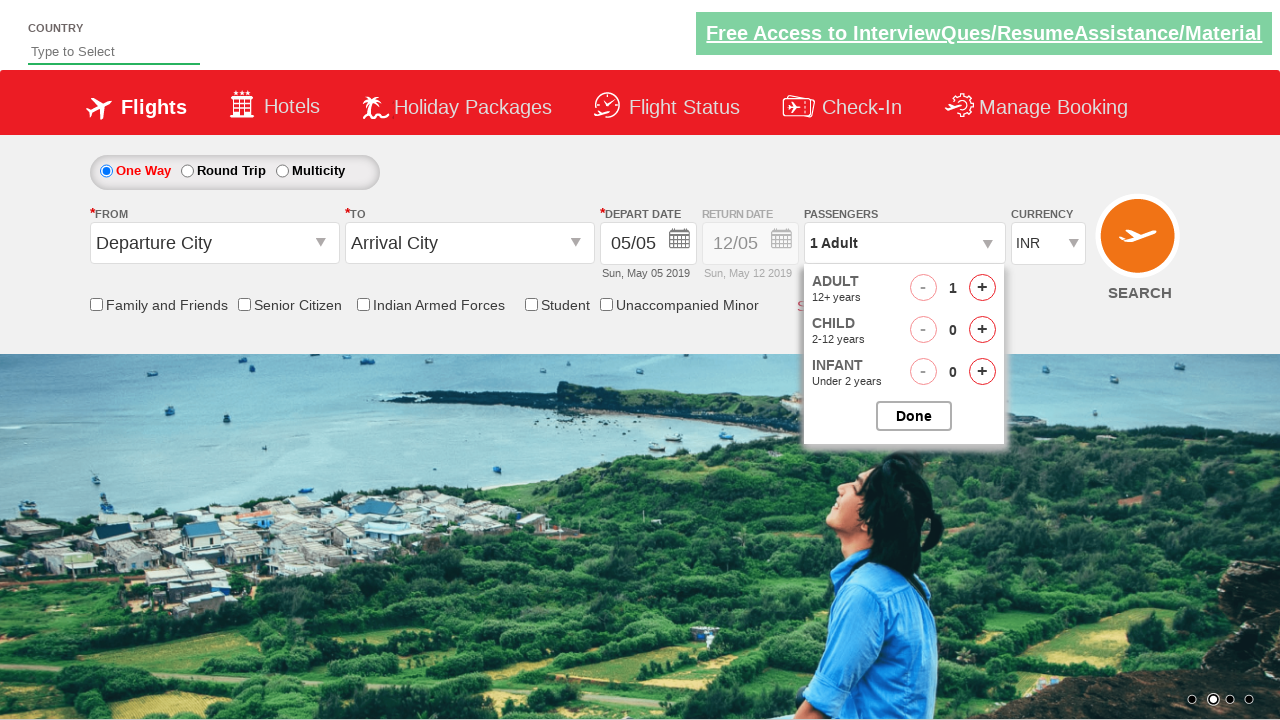

Incremented child passenger count at (982, 330) on xpath=//span[@id='hrefIncChd']
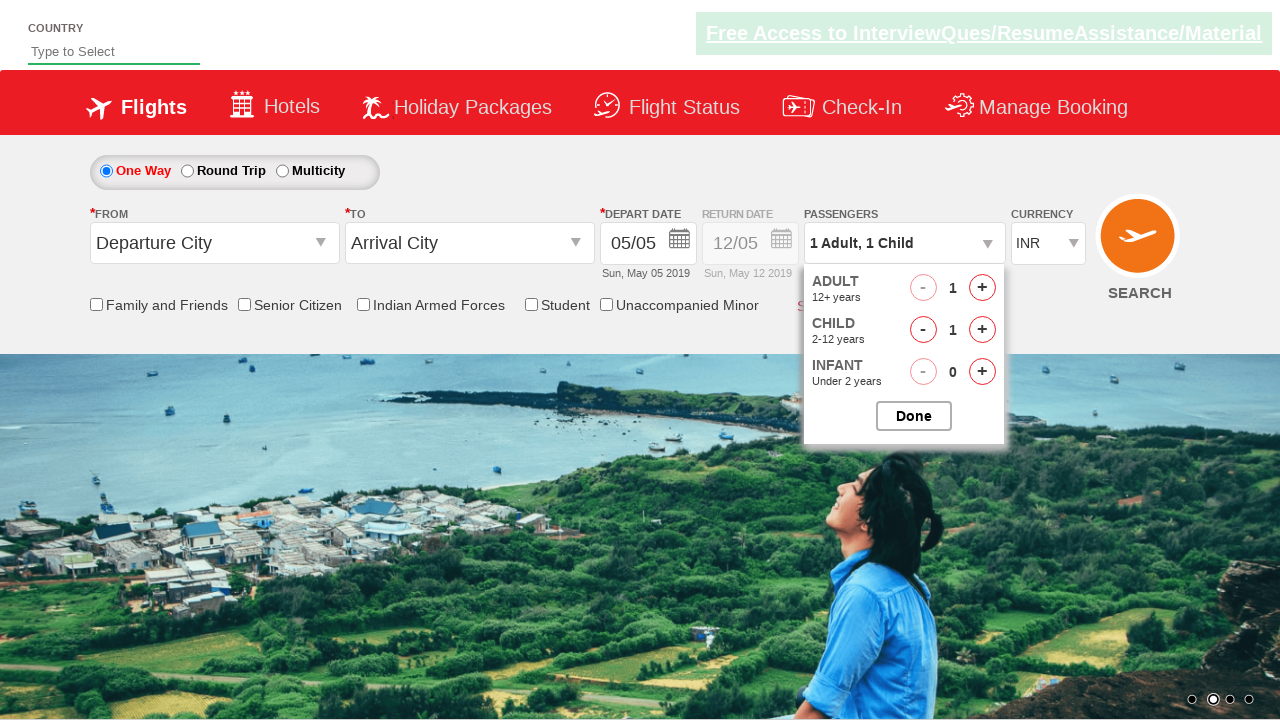

Incremented child passenger count at (982, 330) on xpath=//span[@id='hrefIncChd']
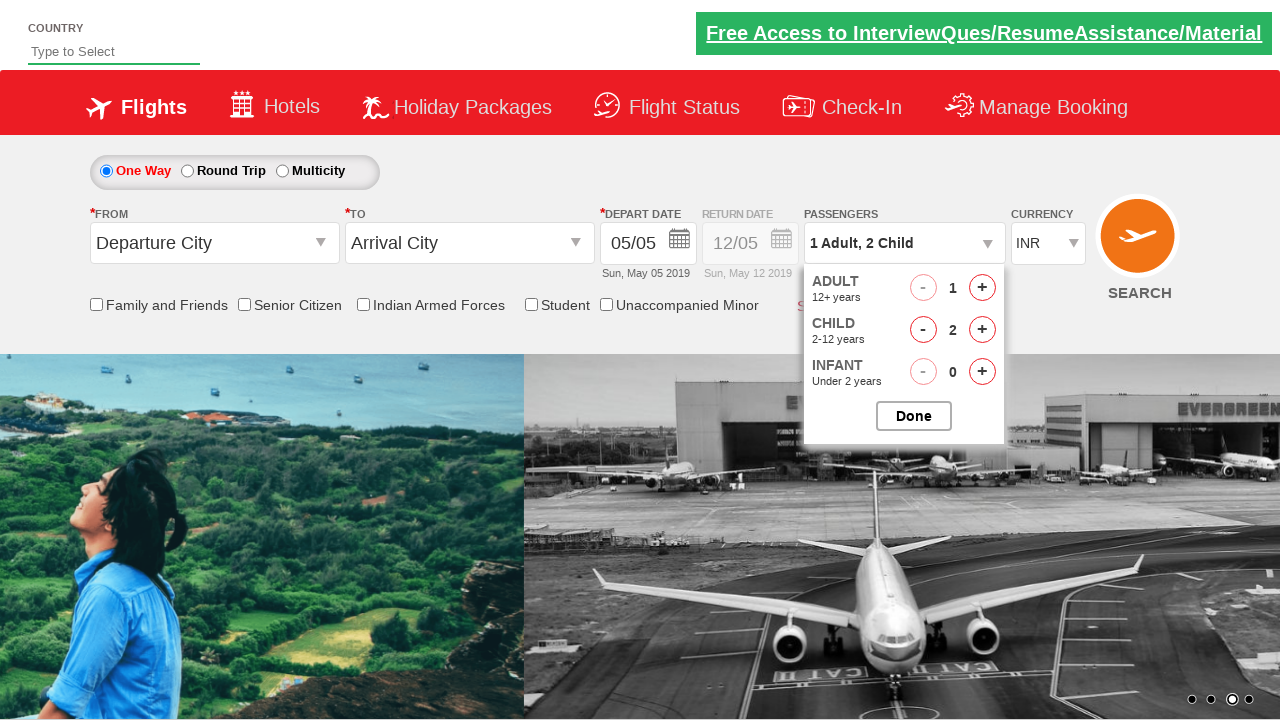

Incremented child passenger count at (982, 330) on xpath=//span[@id='hrefIncChd']
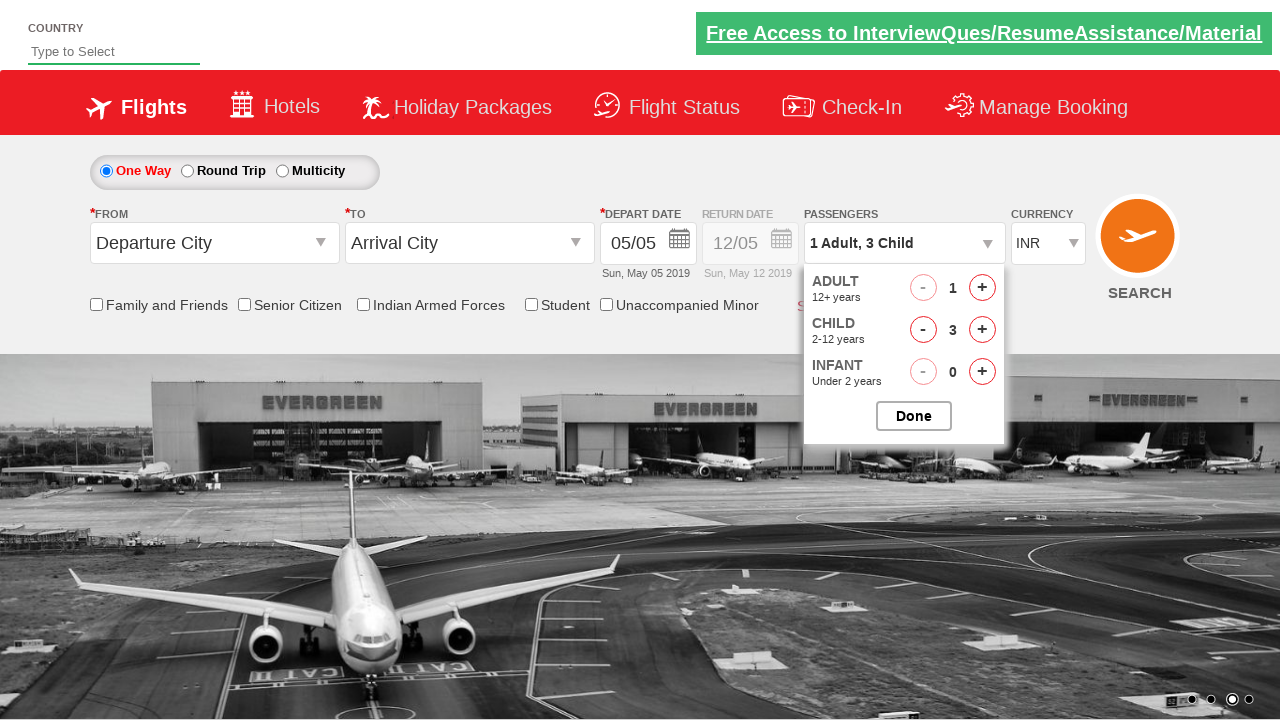

Clicked button to close passenger selection dropdown at (914, 416) on xpath=//input[@id='btnclosepaxoption']
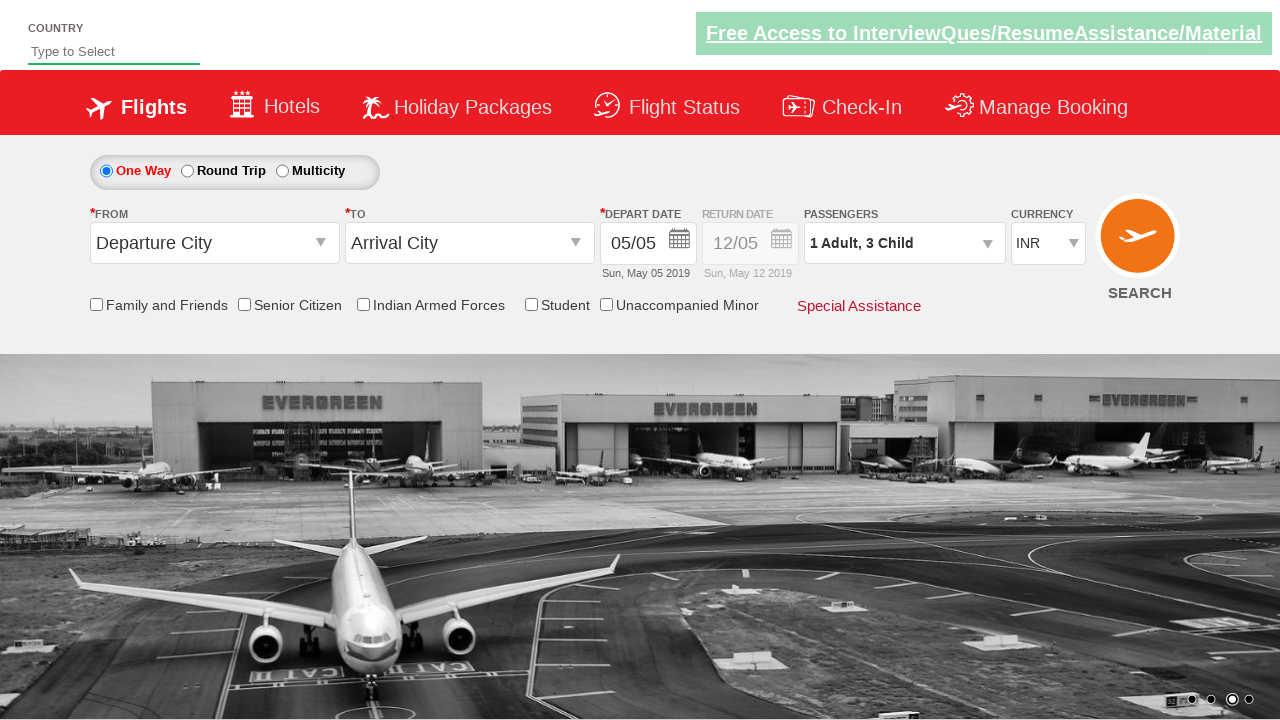

Verified passenger info dropdown is visible with updated passenger count
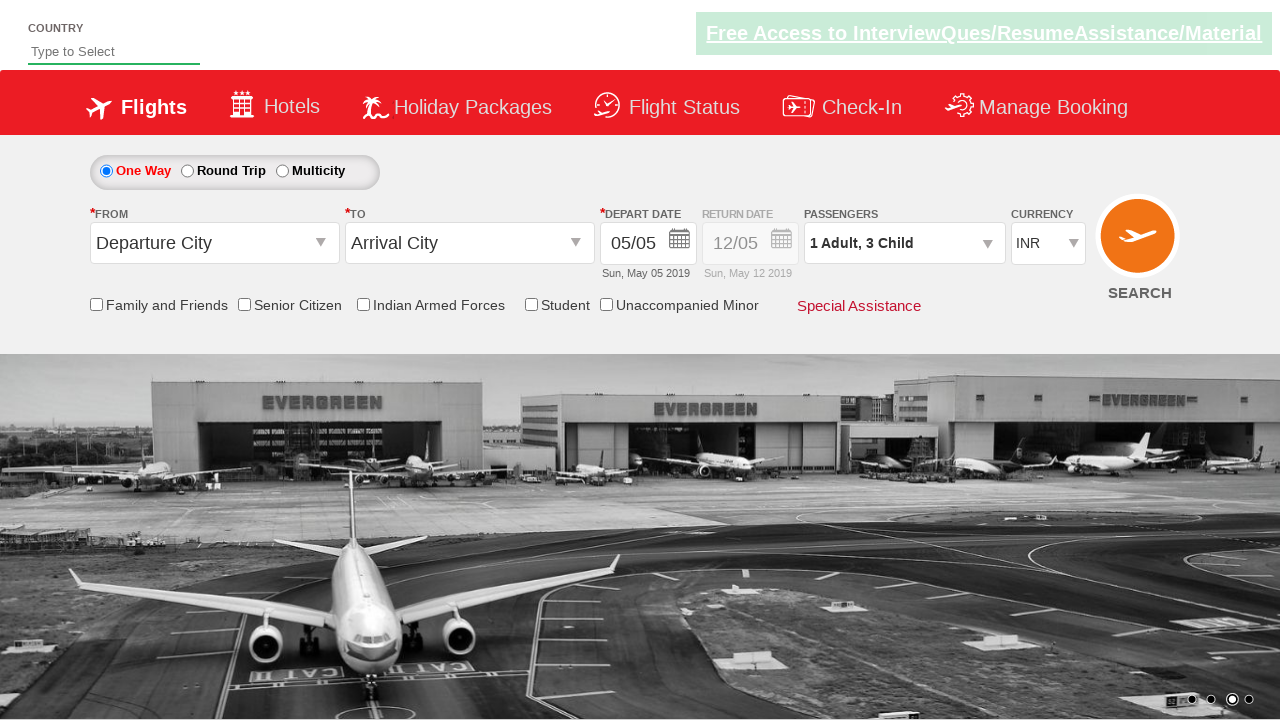

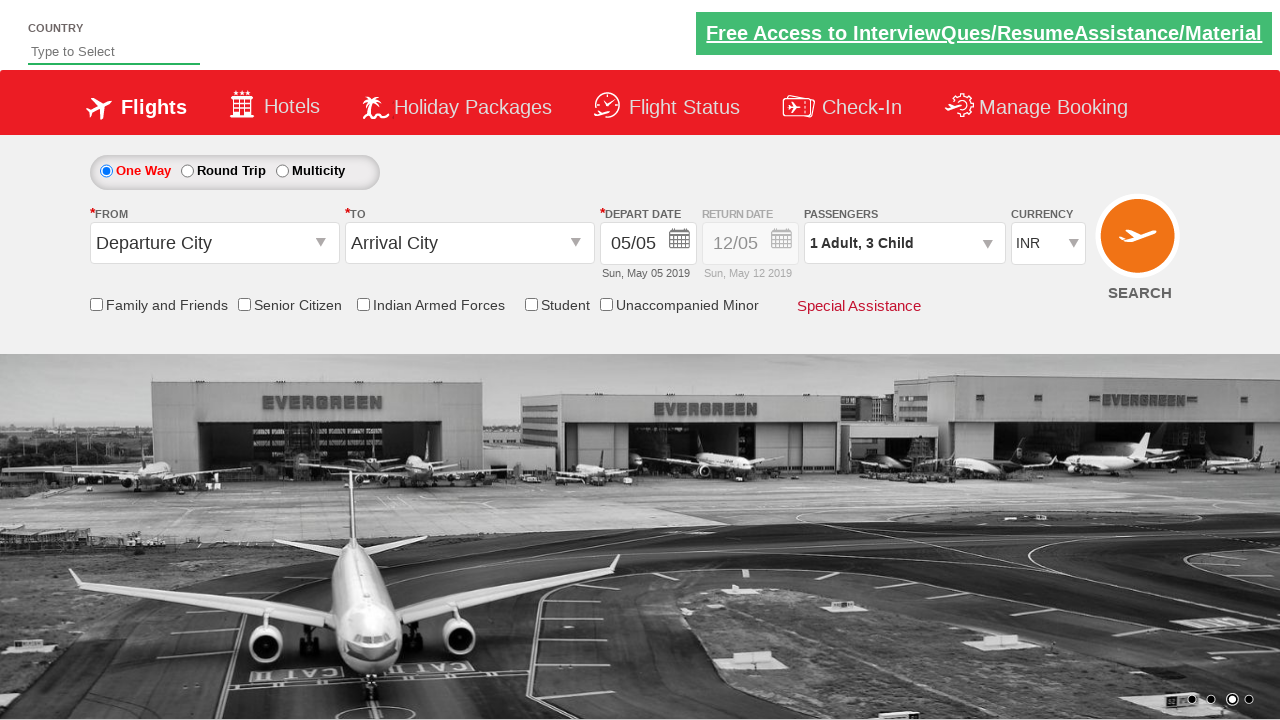